Navigates to a jQuery UI demo page and clicks the download button to trigger the progress bar functionality

Starting URL: https://jqueryui.com/resources/demos/progressbar/download.html

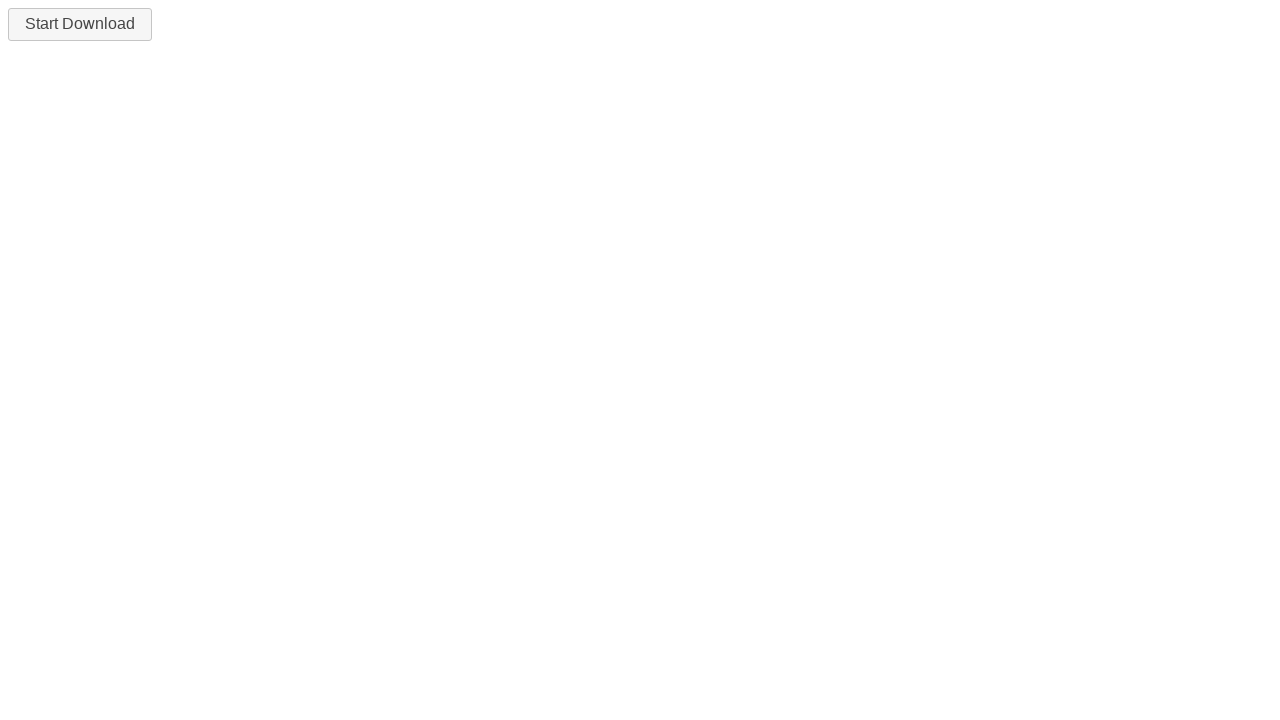

Navigated to jQuery UI progressbar download demo page
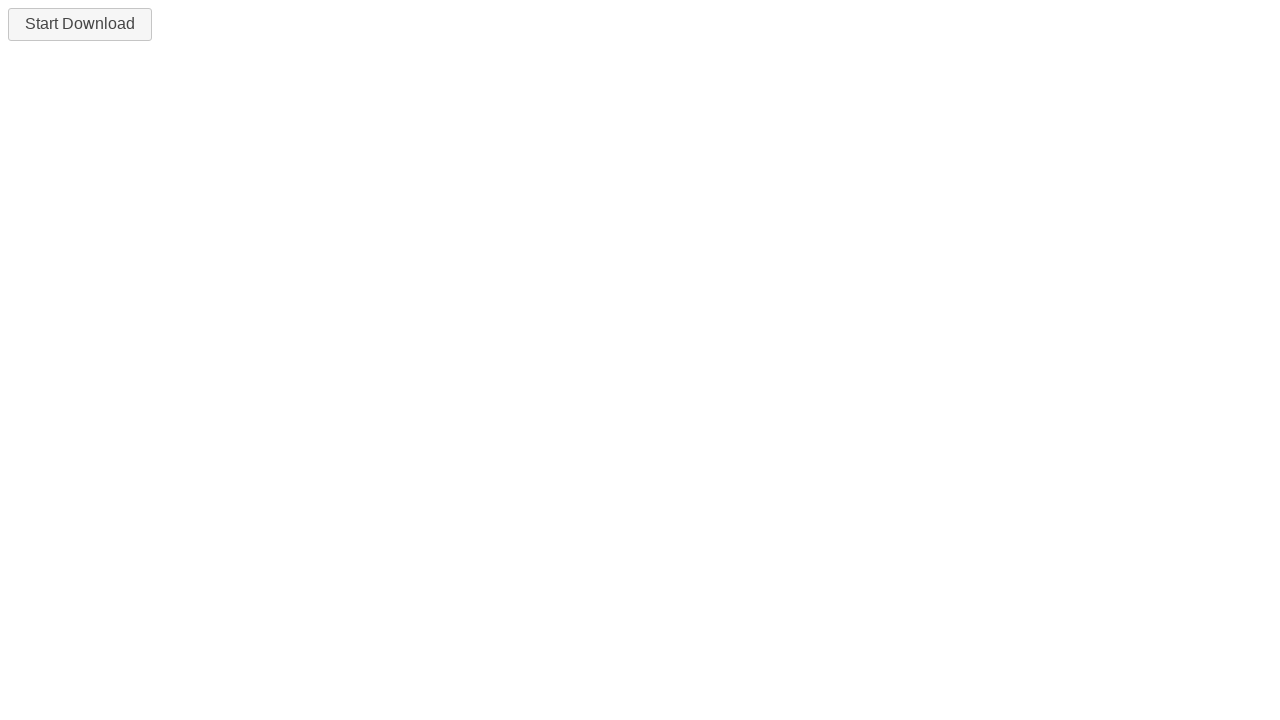

Clicked the download button to trigger the progress bar functionality at (80, 24) on #downloadButton
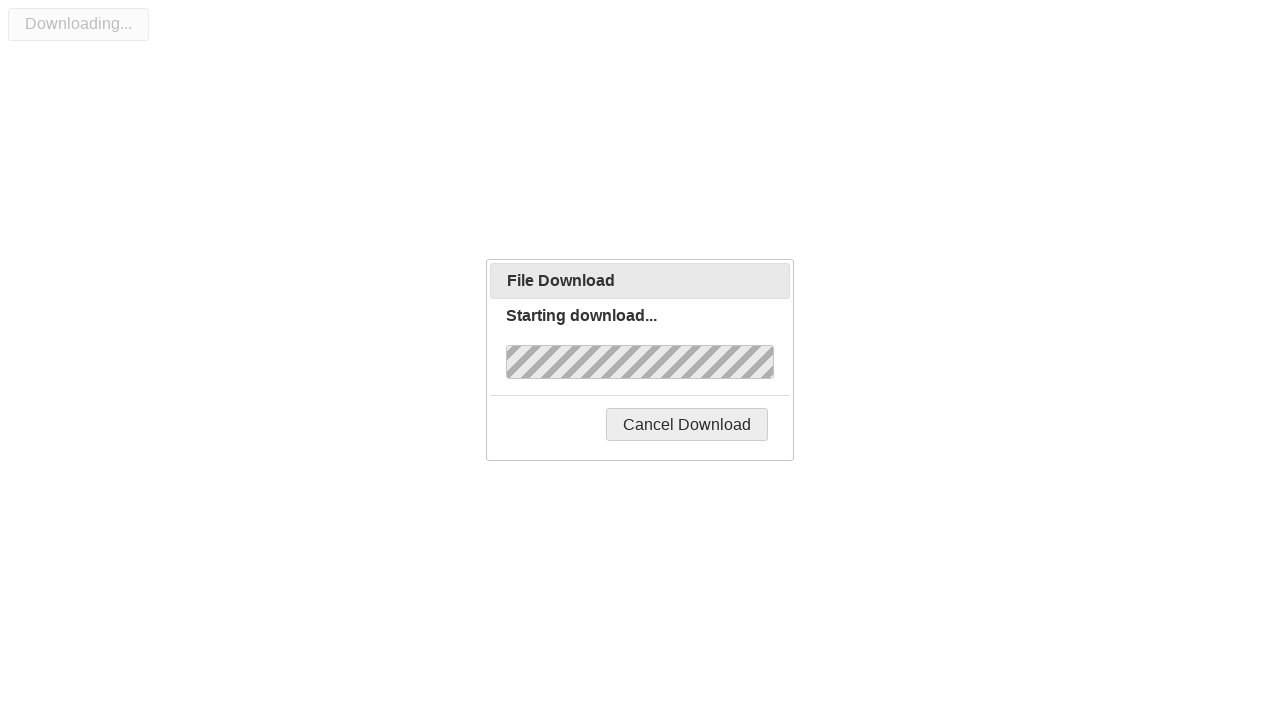

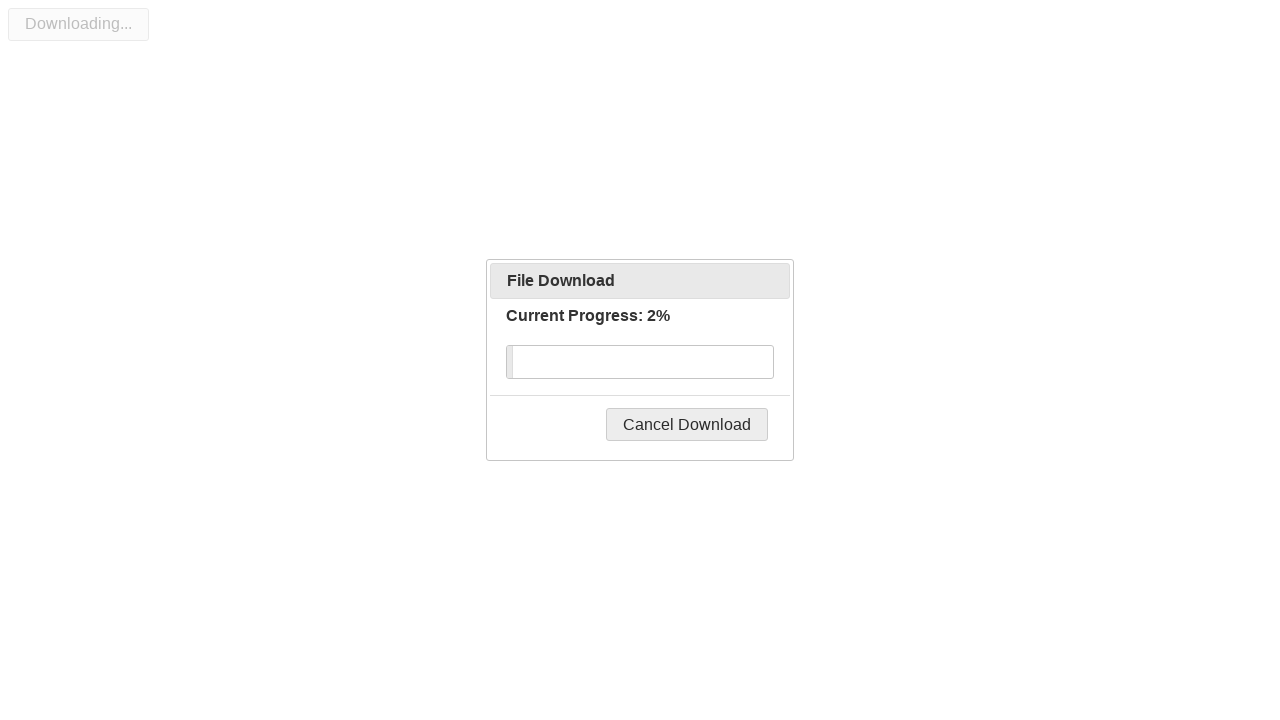